Tests browser window manipulation by resizing, repositioning, and changing window states (maximize, minimize, fullscreen)

Starting URL: https://demoqa.com/alerts

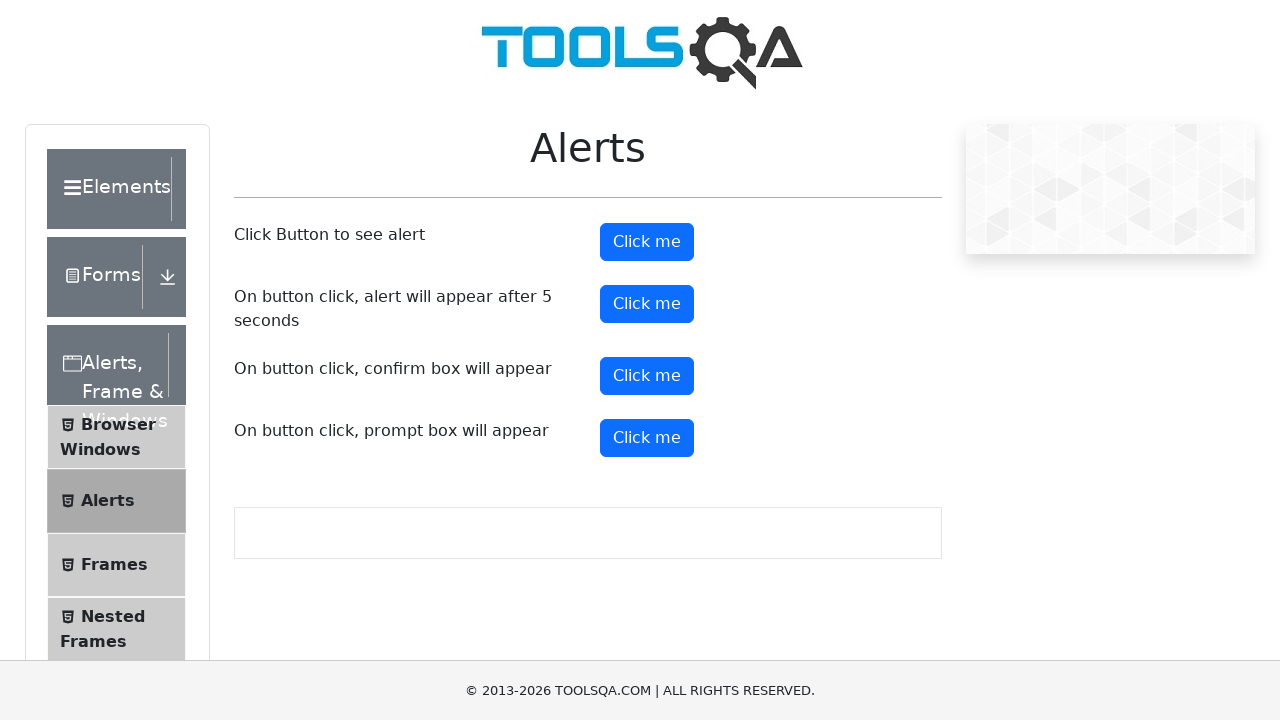

Retrieved current window size
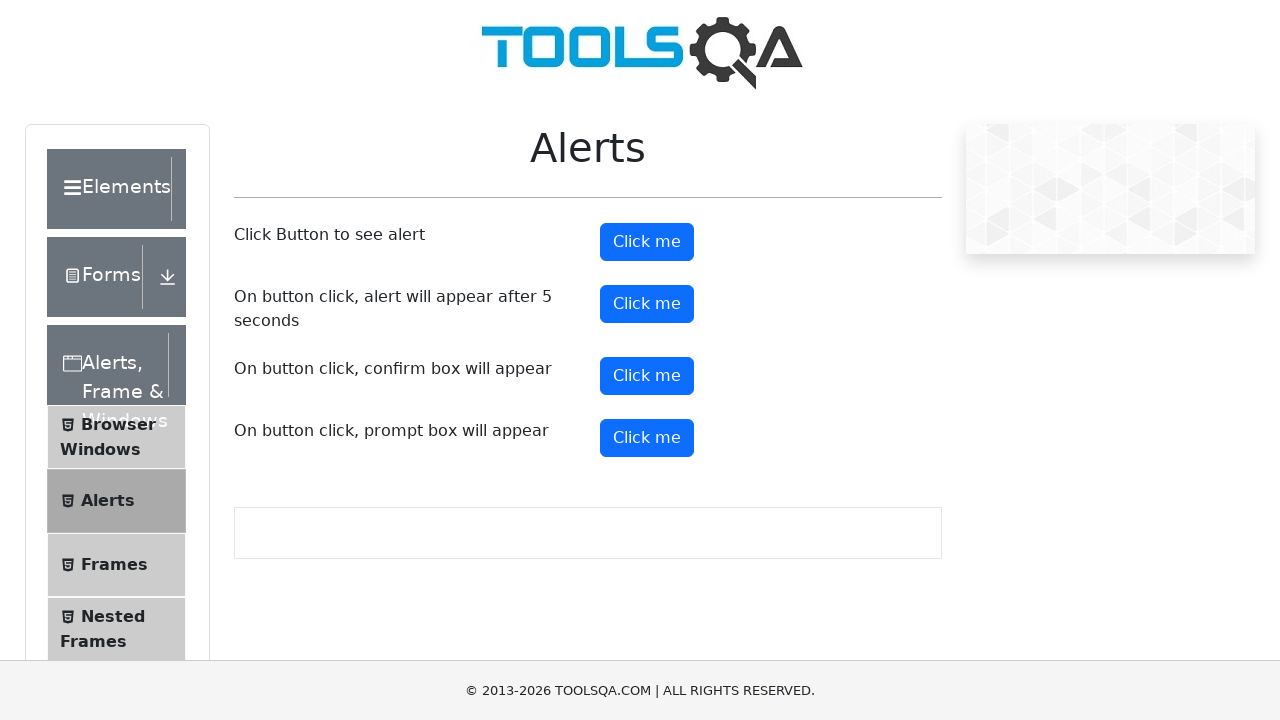

Resized window to 300x150 pixels
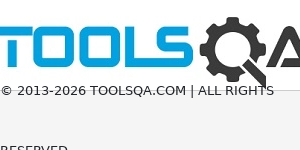

Maximized window to 1920x1080 pixels
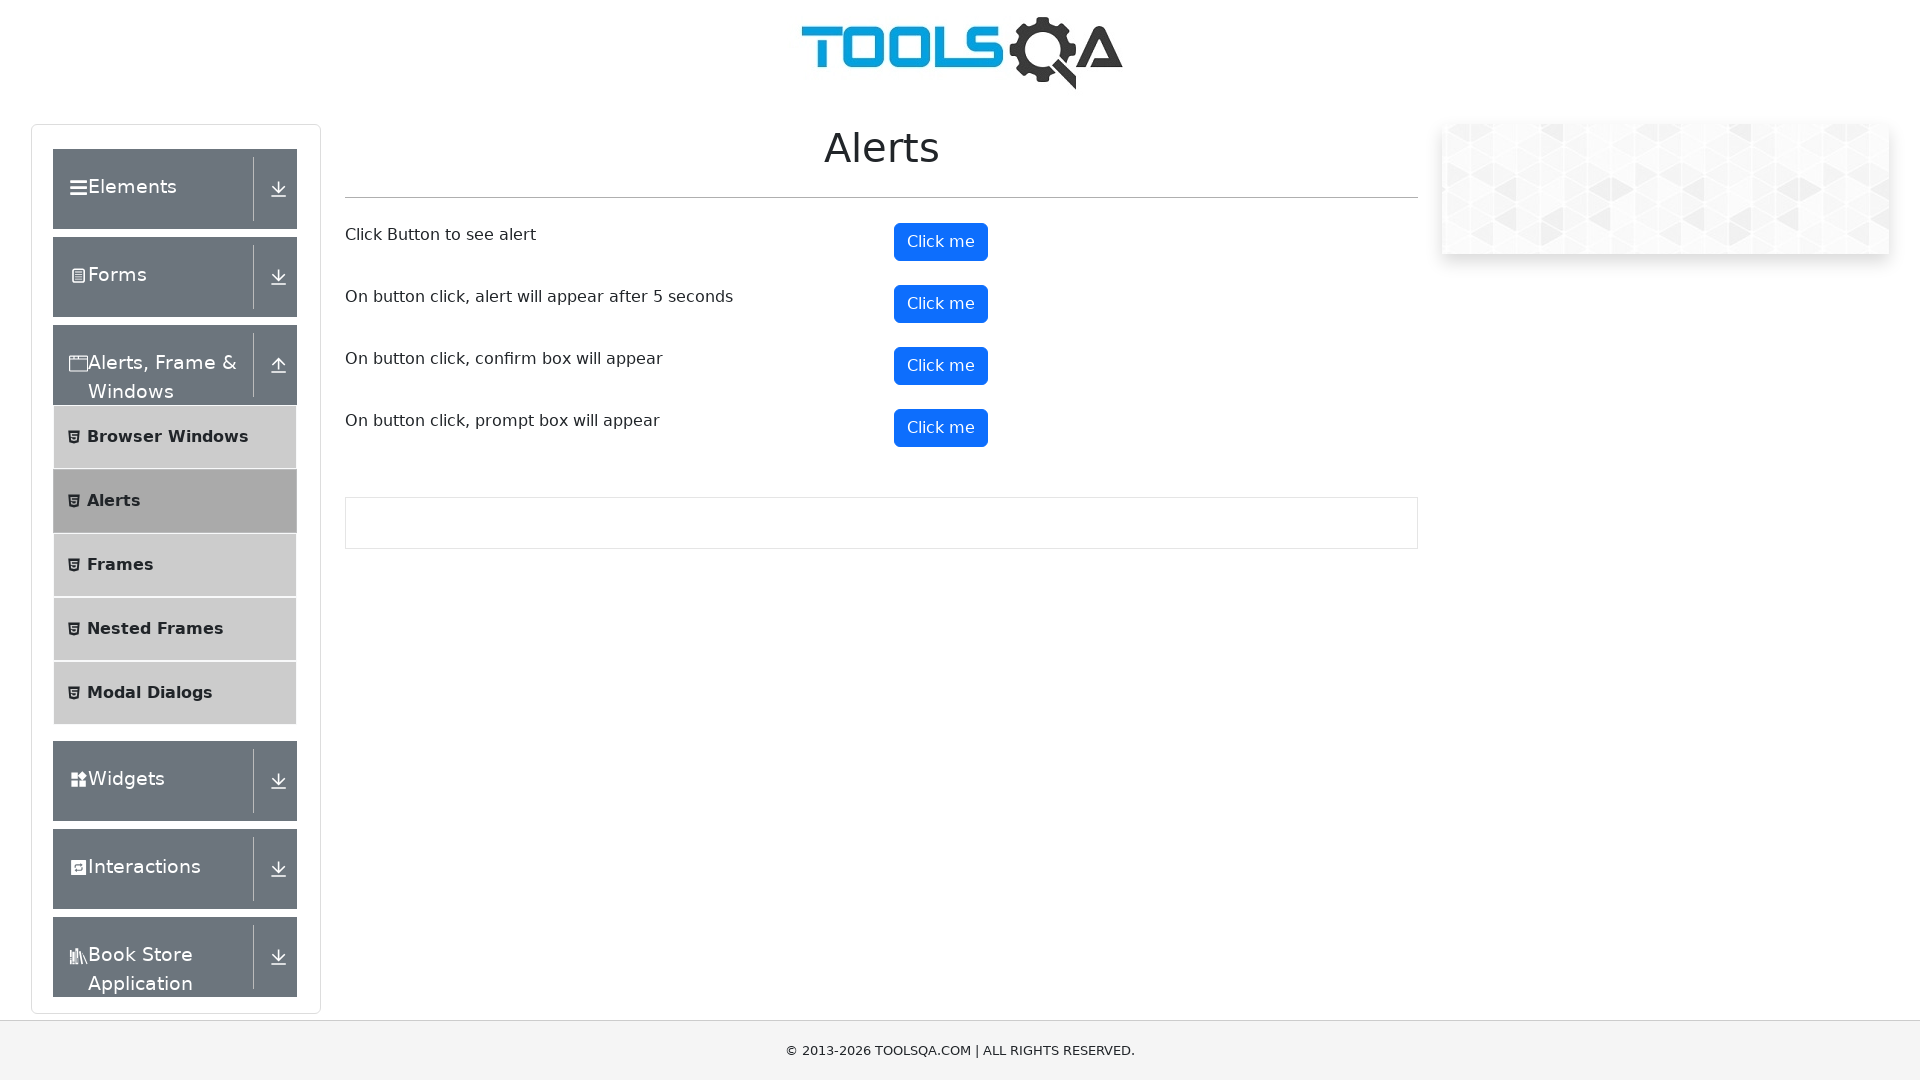

Requested fullscreen mode
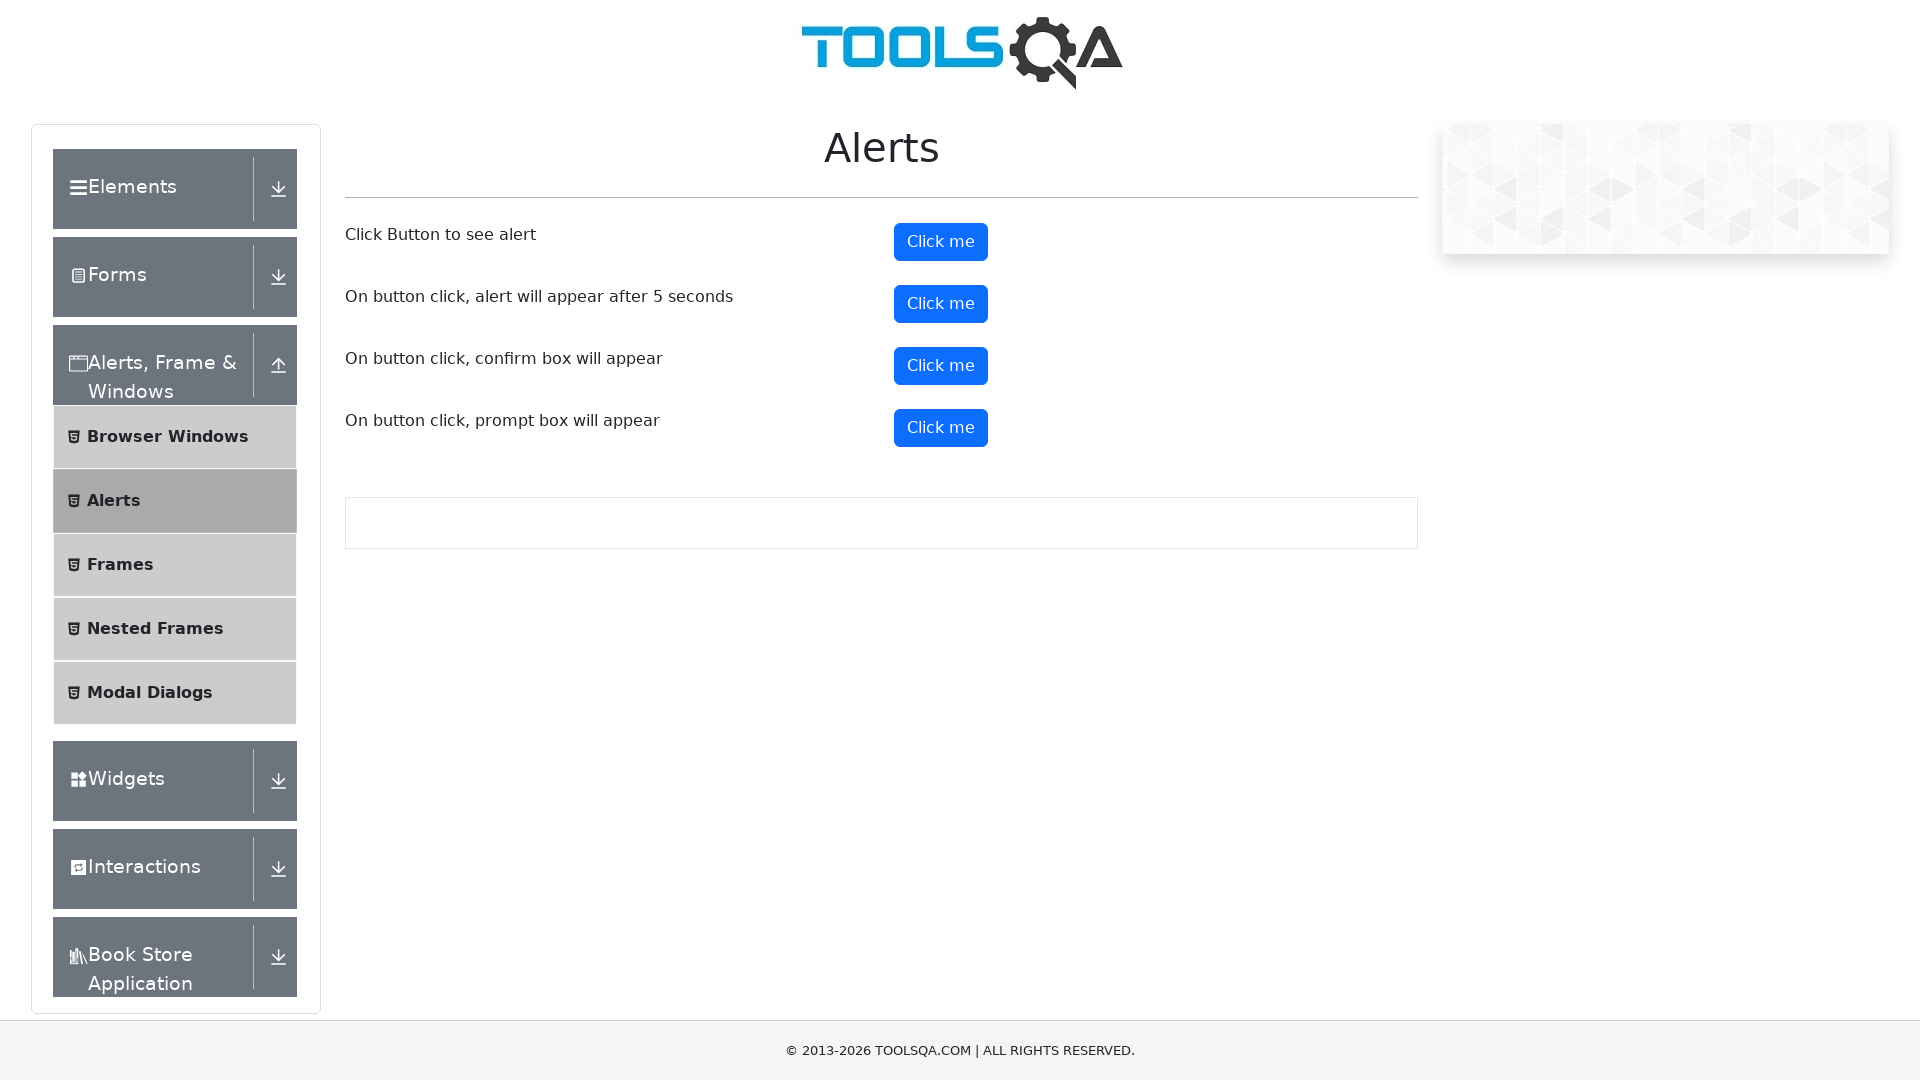

Exited fullscreen mode
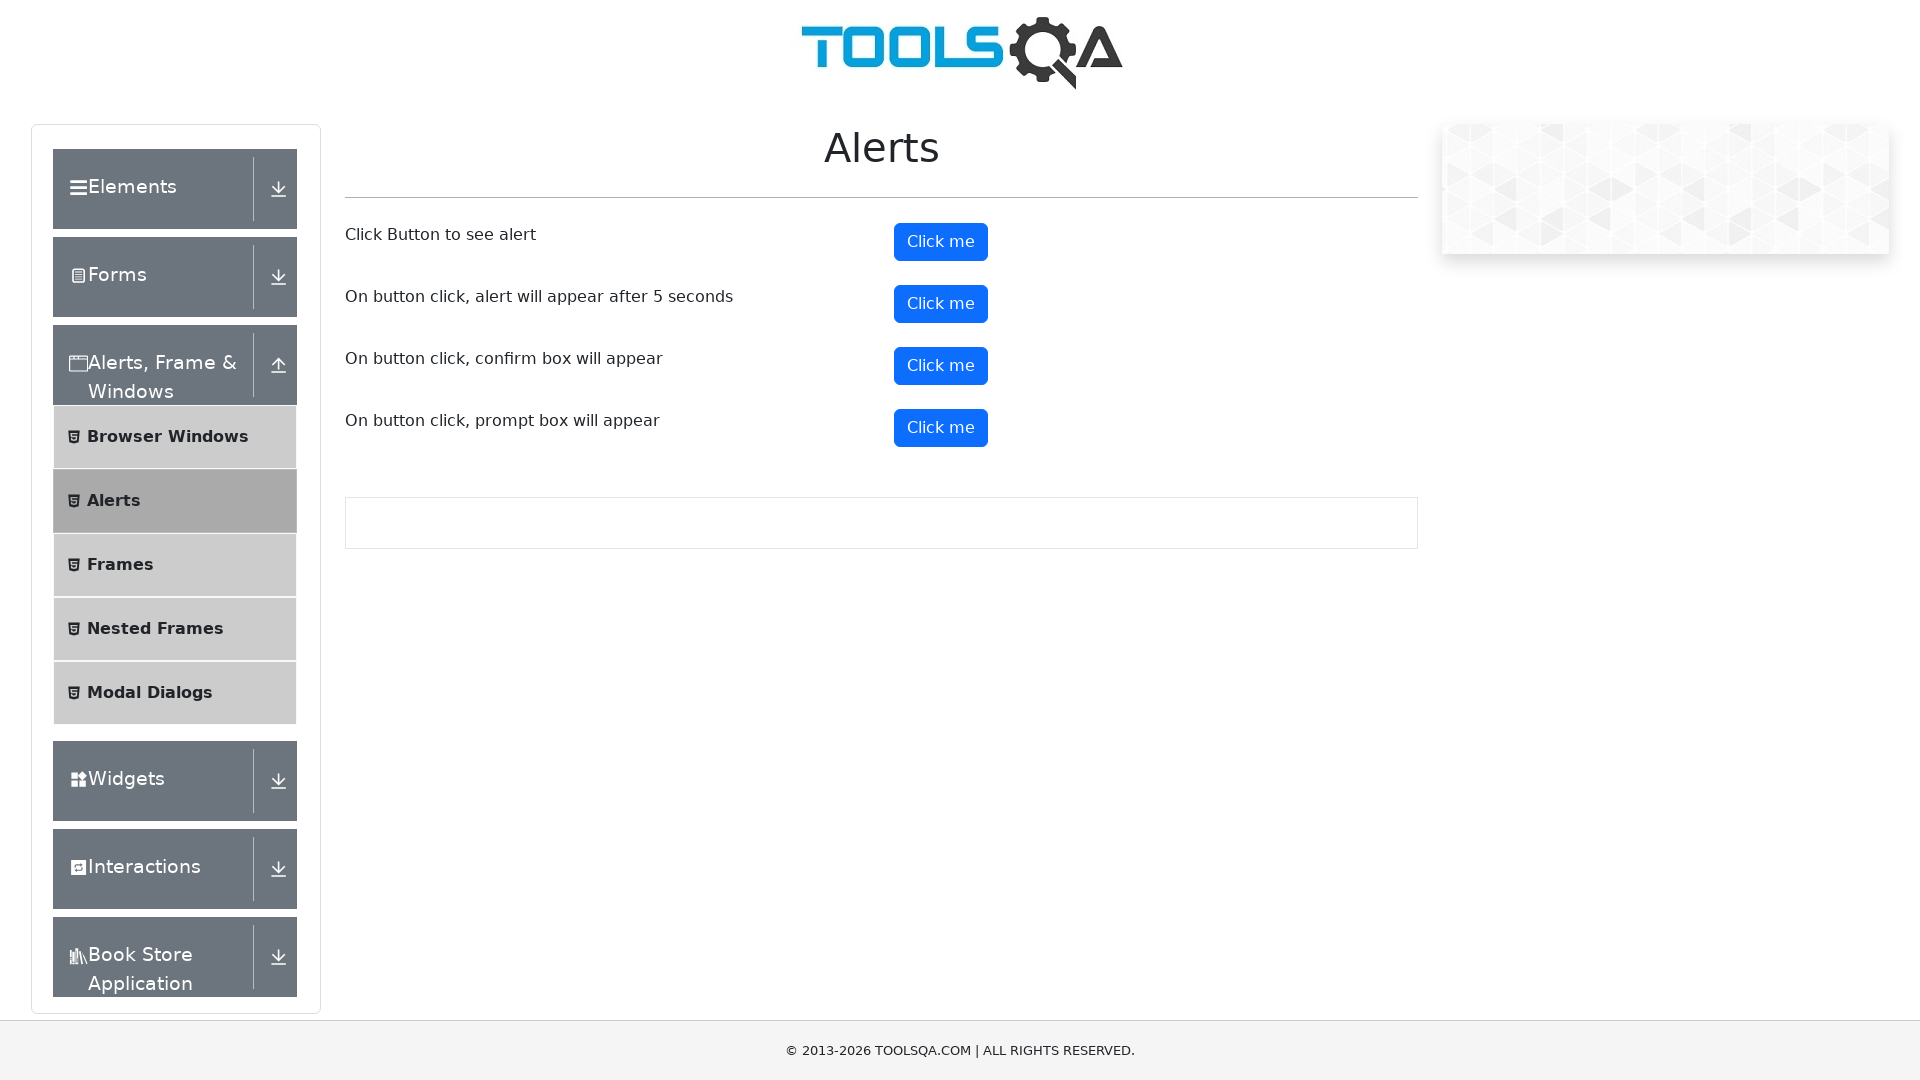

Reset window to normal size 1280x720 pixels
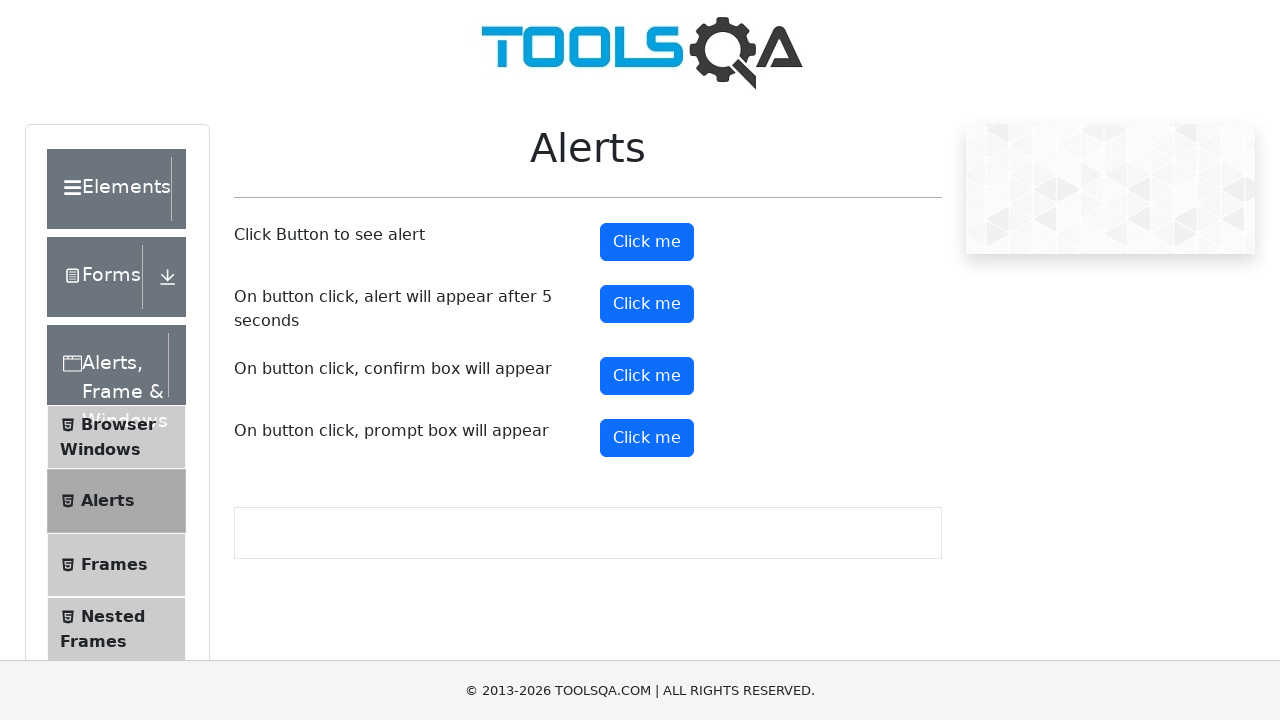

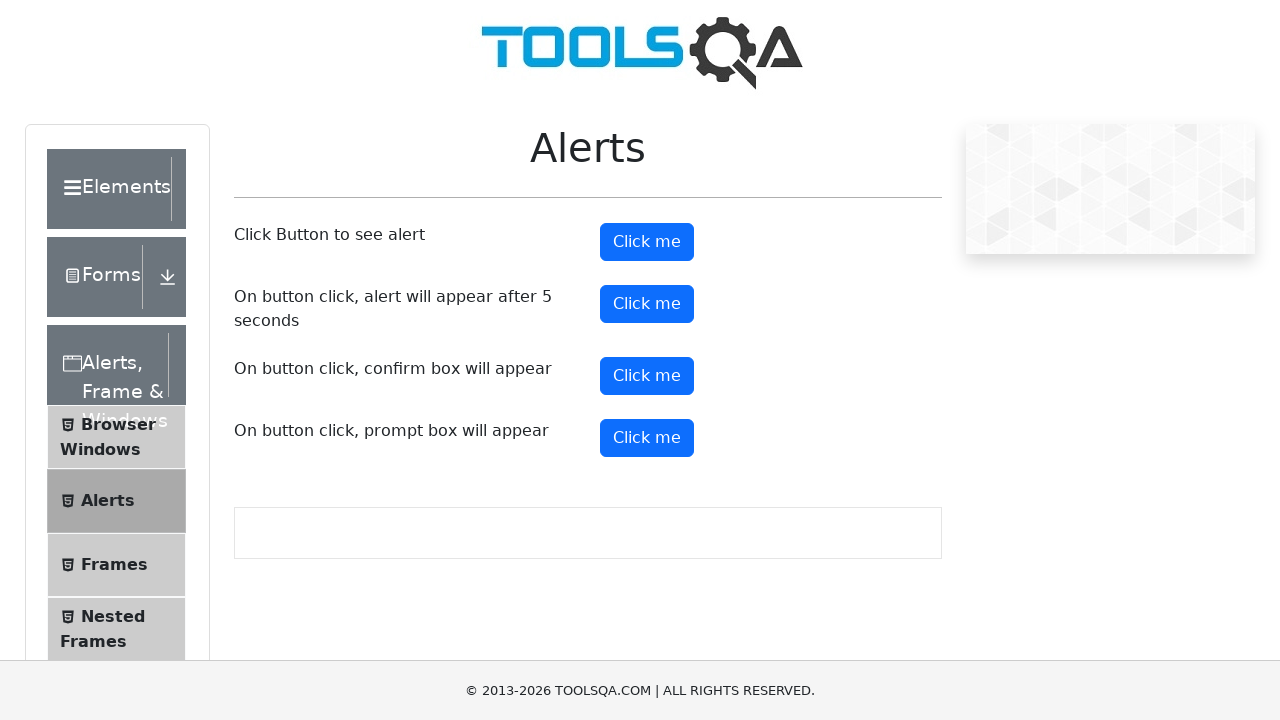